Navigates to wind and solar power plant pages on enerjiatlasi.com and verifies that the profile tables, project tables, and operational plant tables are loaded correctly

Starting URL: https://www.enerjiatlasi.com/ruzgar/

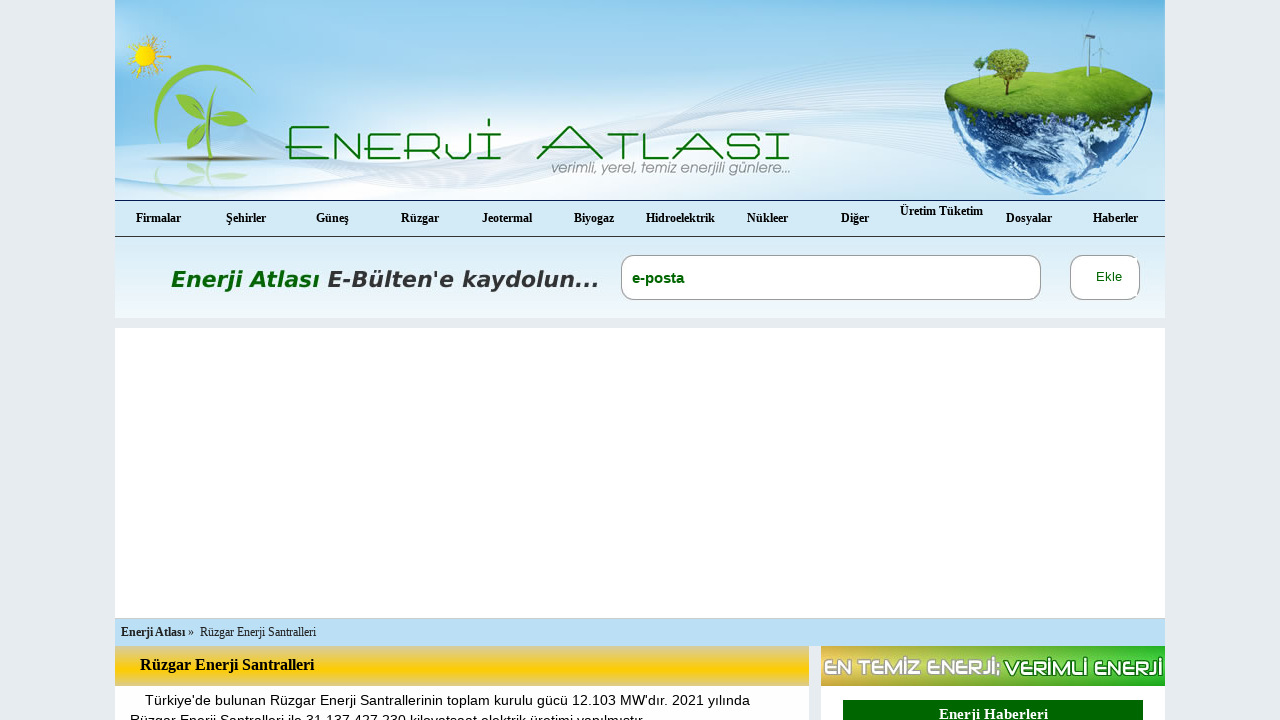

Wind power plant profile table loaded
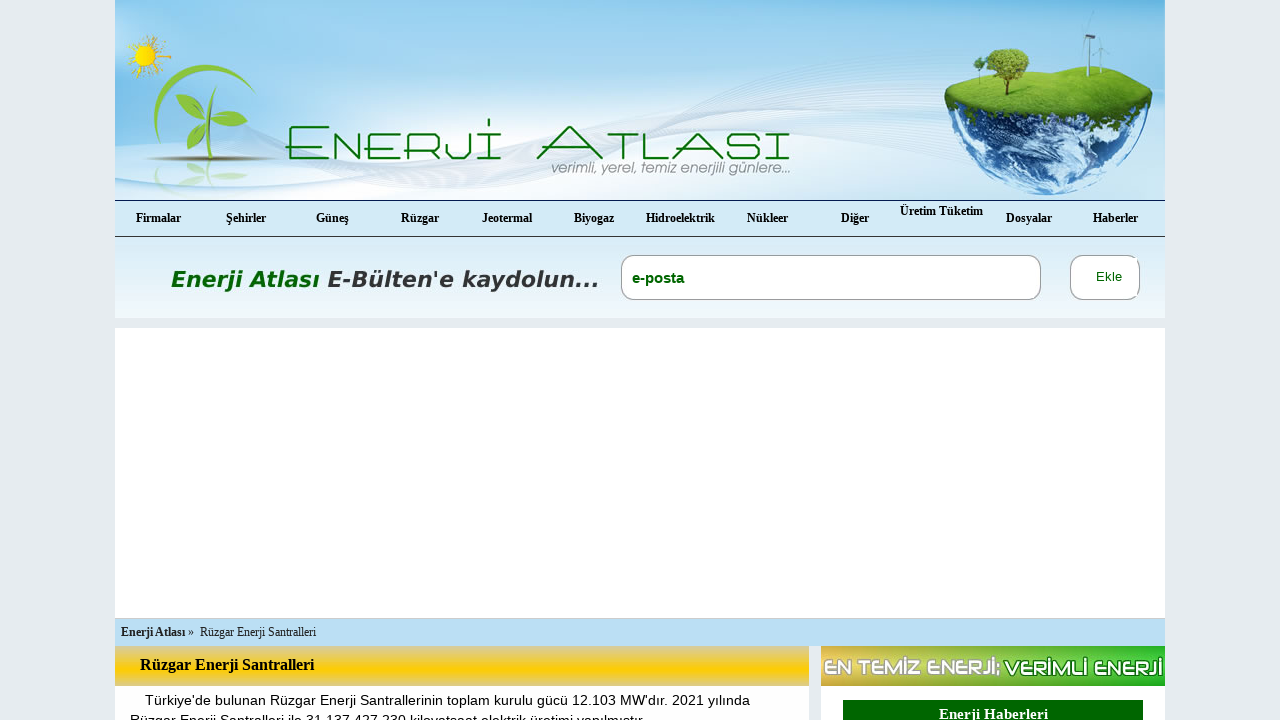

Wind power plant project table loaded
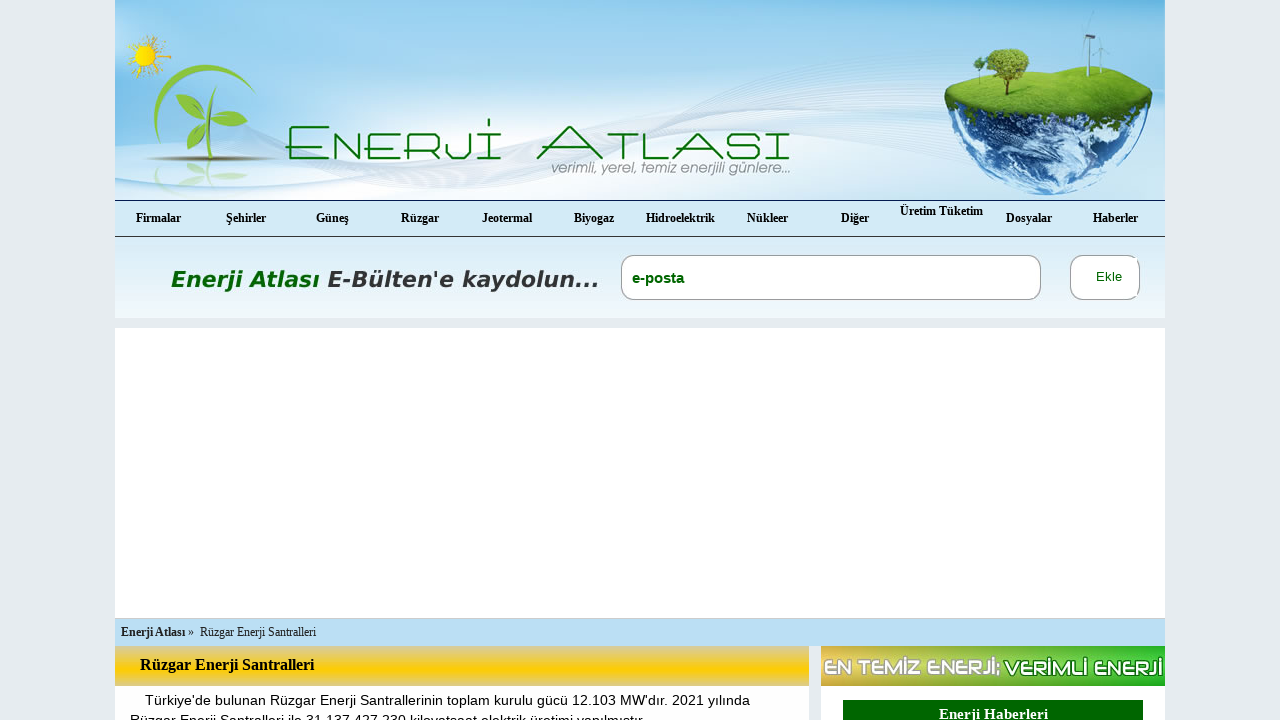

Wind power plant operational plant table loaded
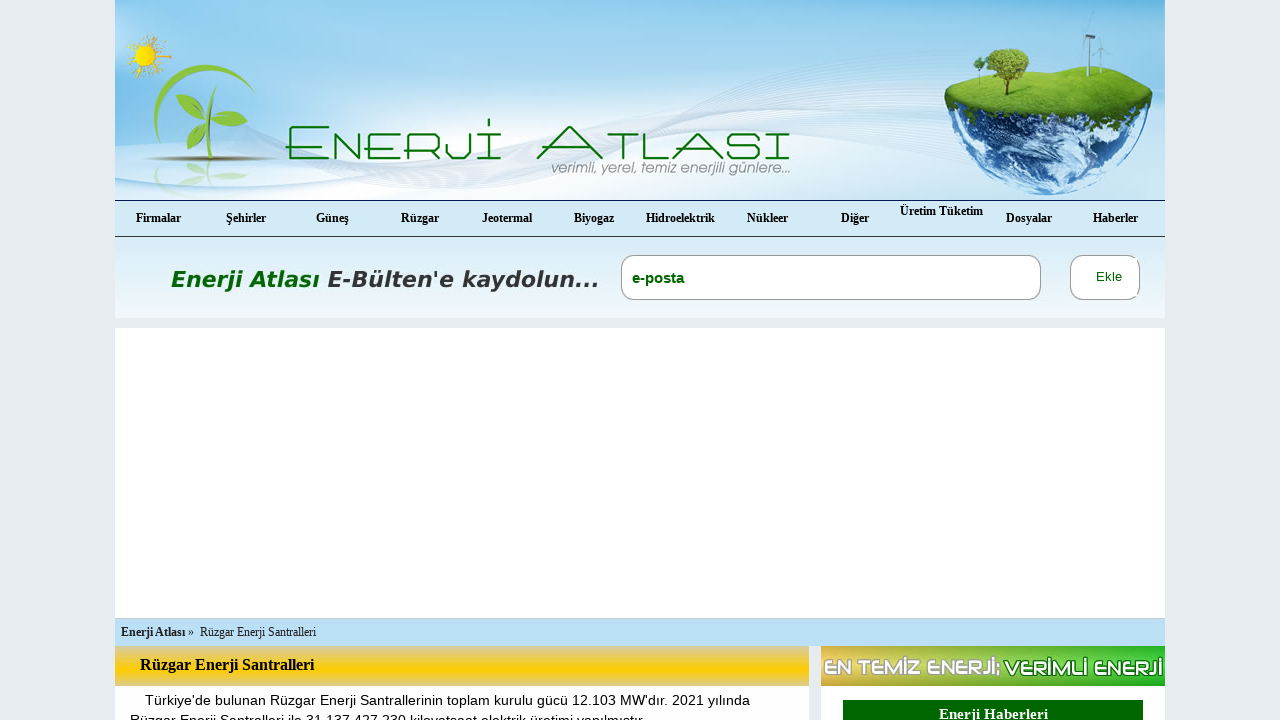

Navigated to solar power plant page
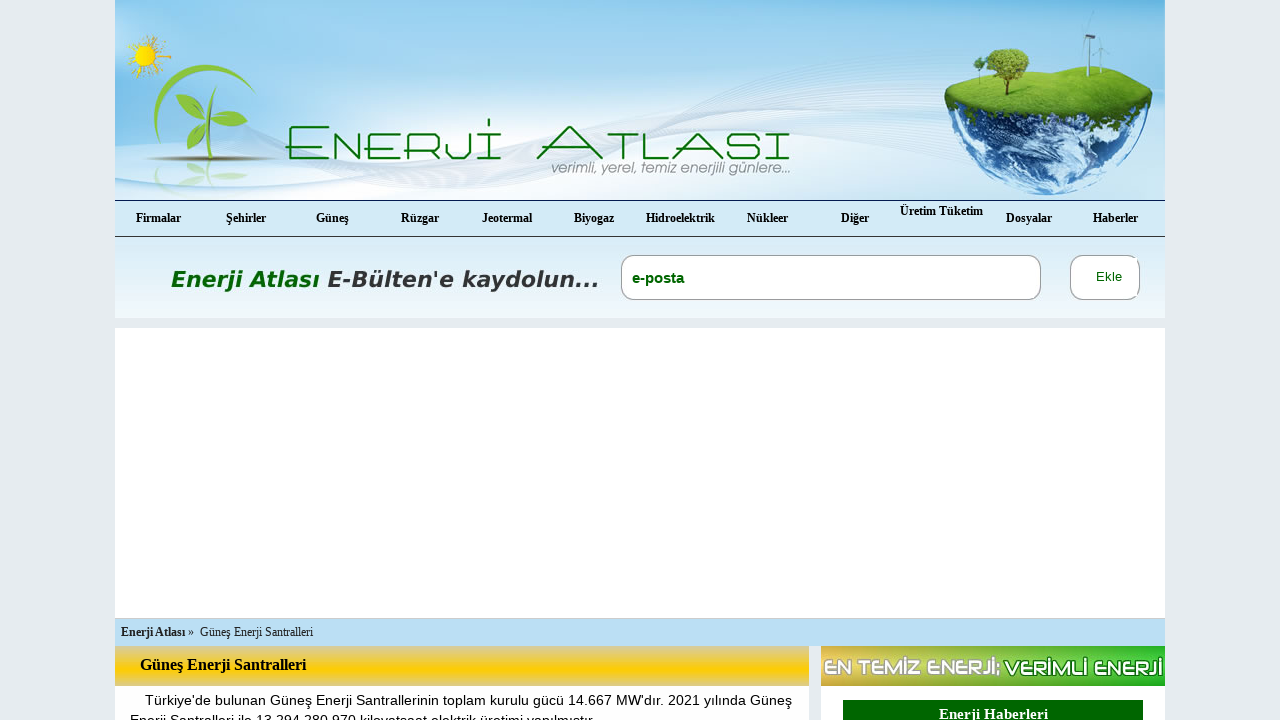

Solar power plant profile table loaded
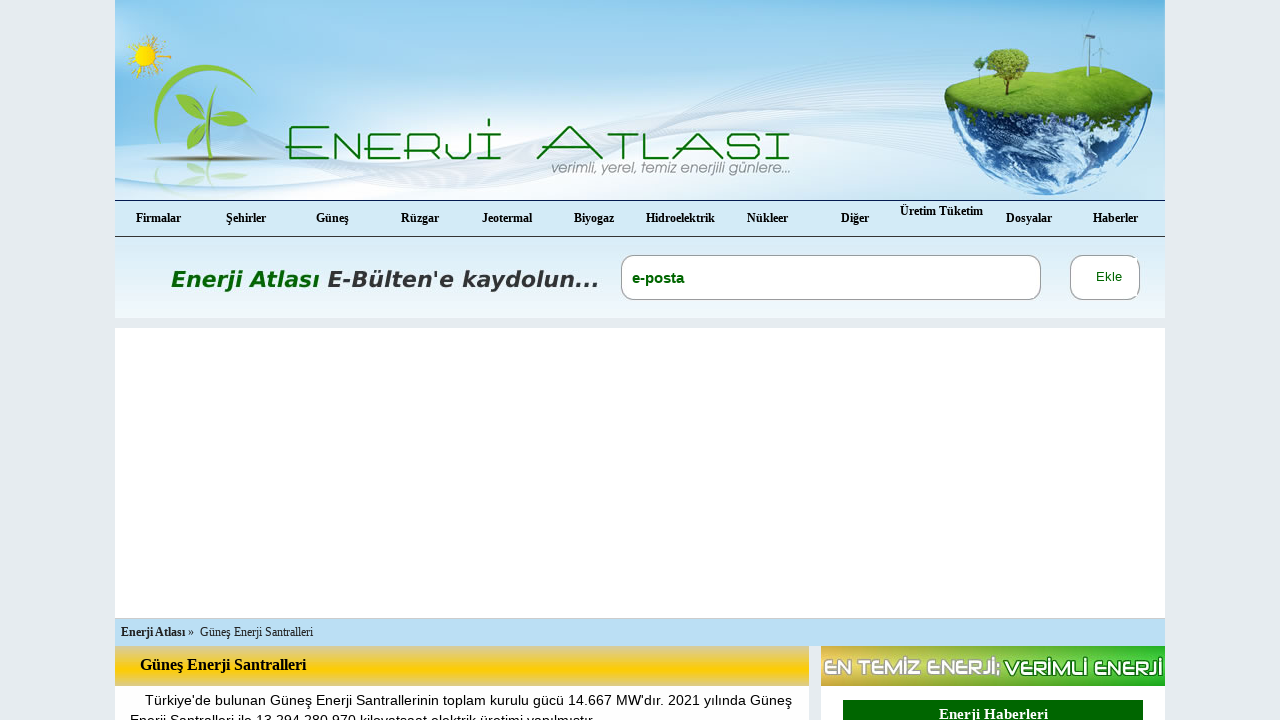

Solar power plant project table loaded
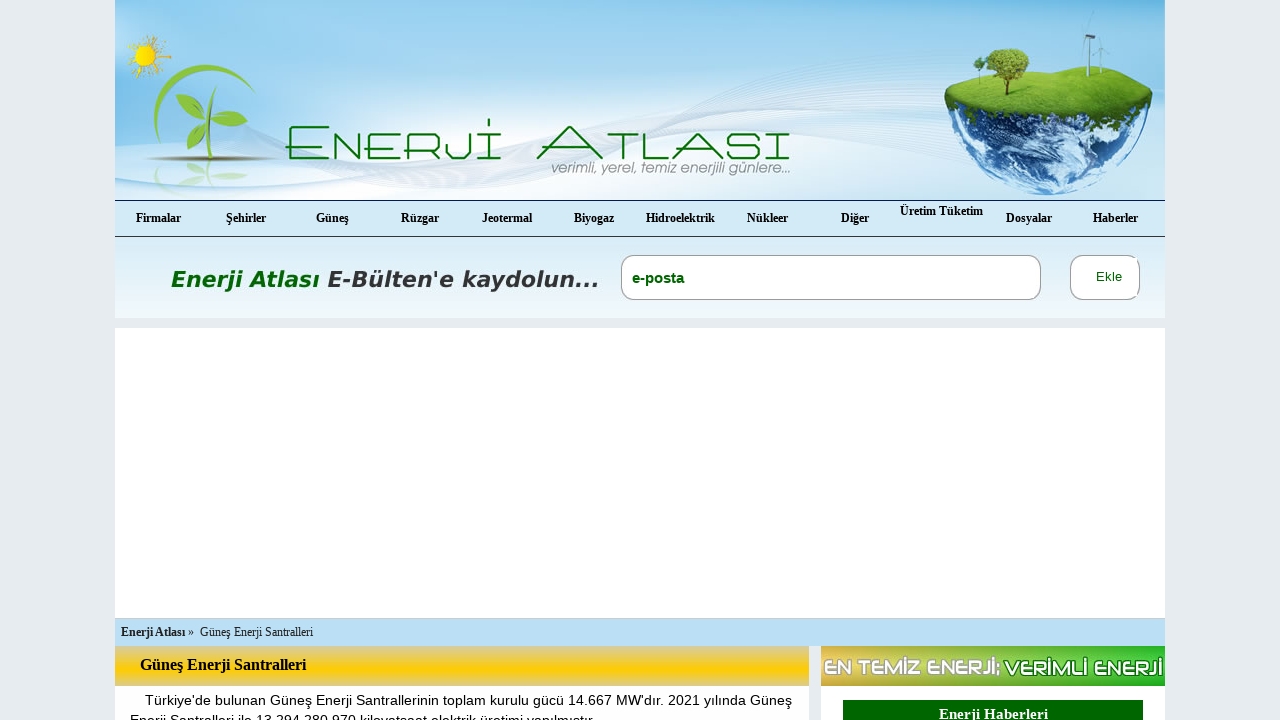

Solar power plant operational plant table loaded
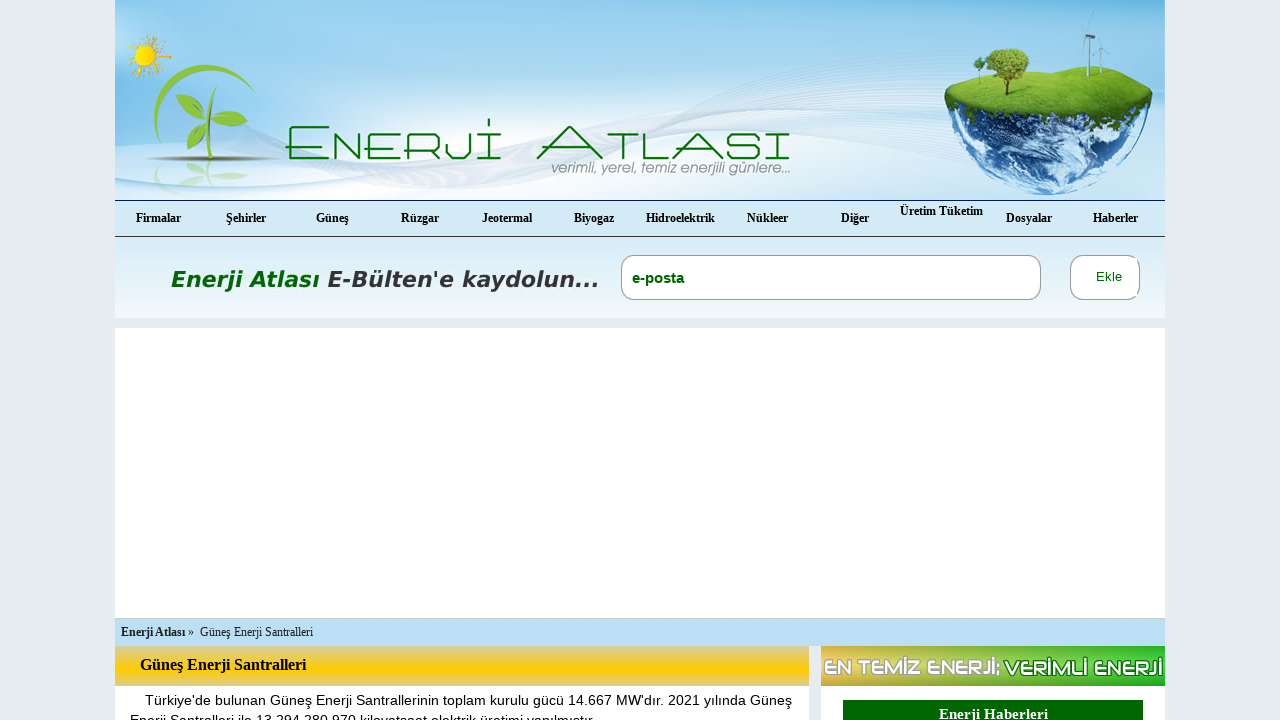

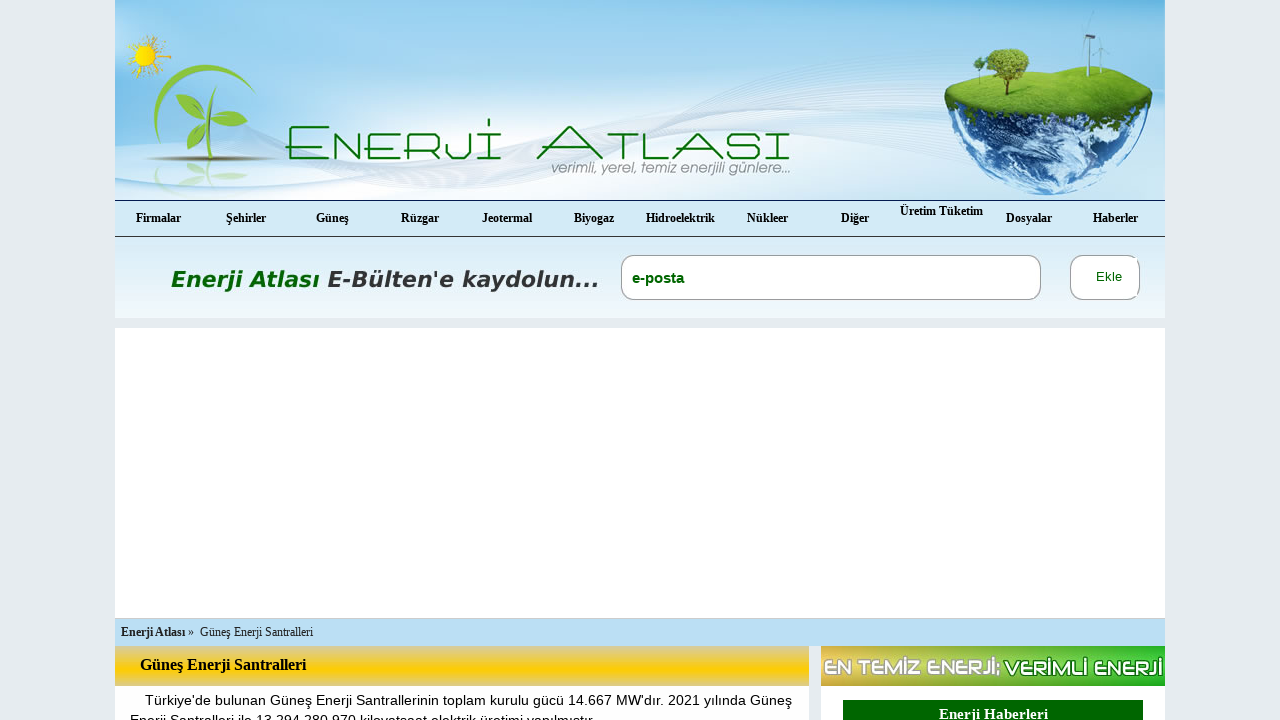